Tests JavaScript alert handling by clicking a button, accepting an alert dialog, reading a value from the page, calculating a mathematical result, and submitting the answer.

Starting URL: http://suninjuly.github.io/alert_accept.html

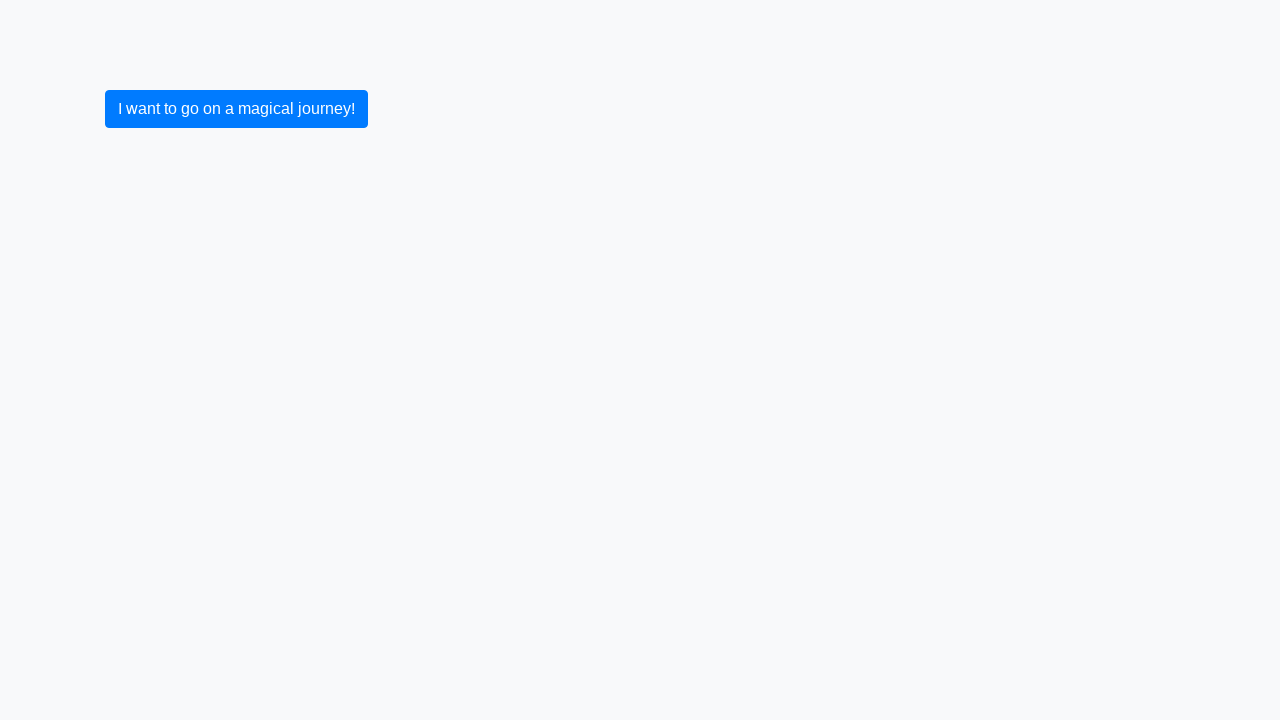

Set up dialog handler to auto-accept alerts
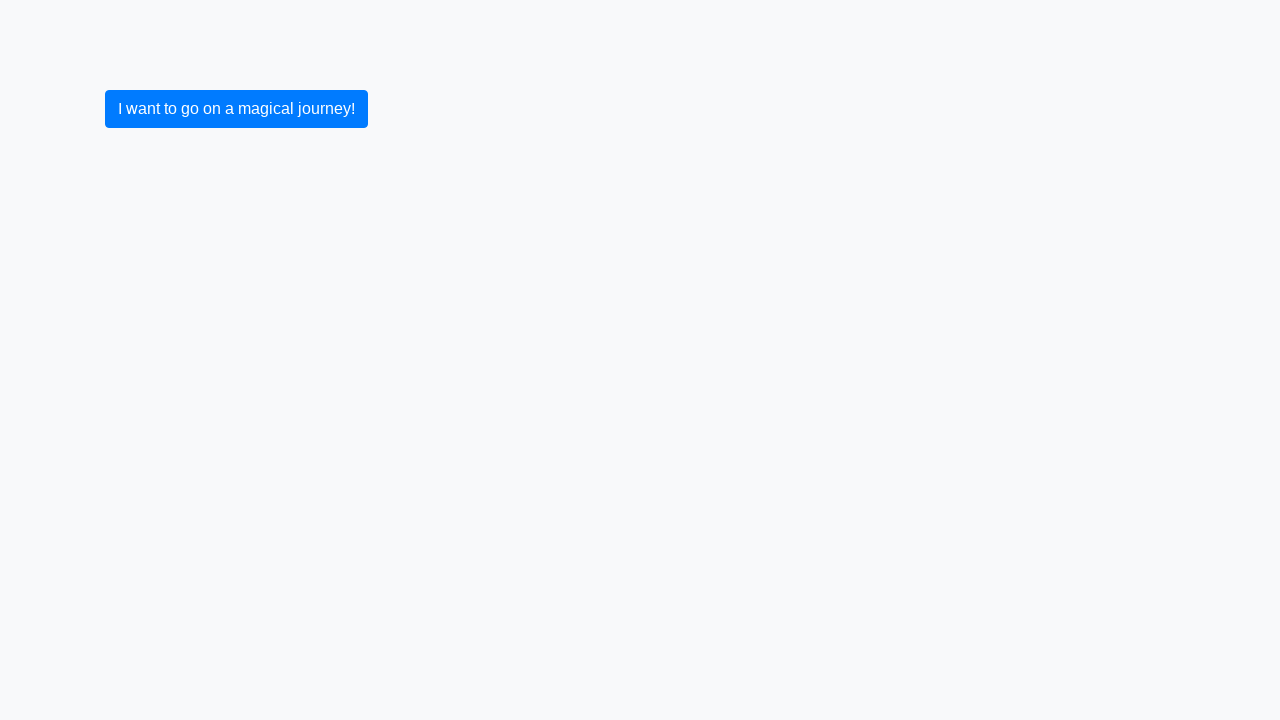

Clicked button to trigger alert dialog at (236, 109) on .btn
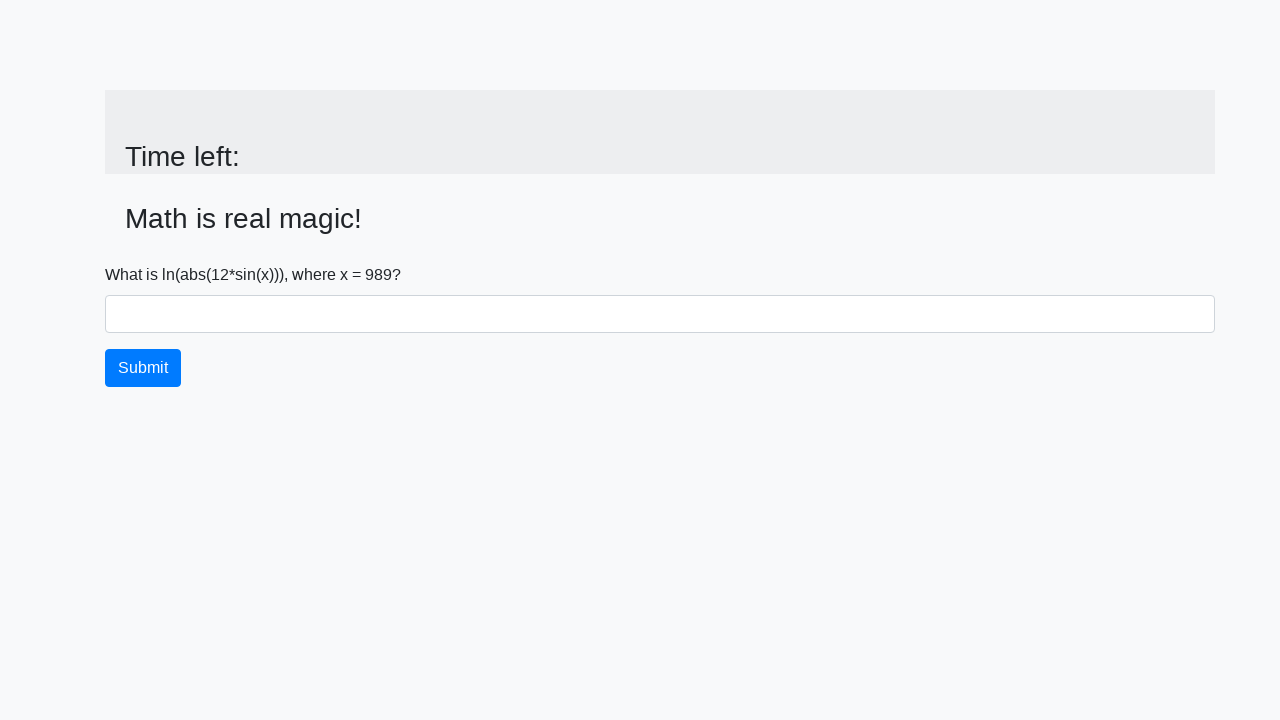

Alert accepted and page updated with input value element
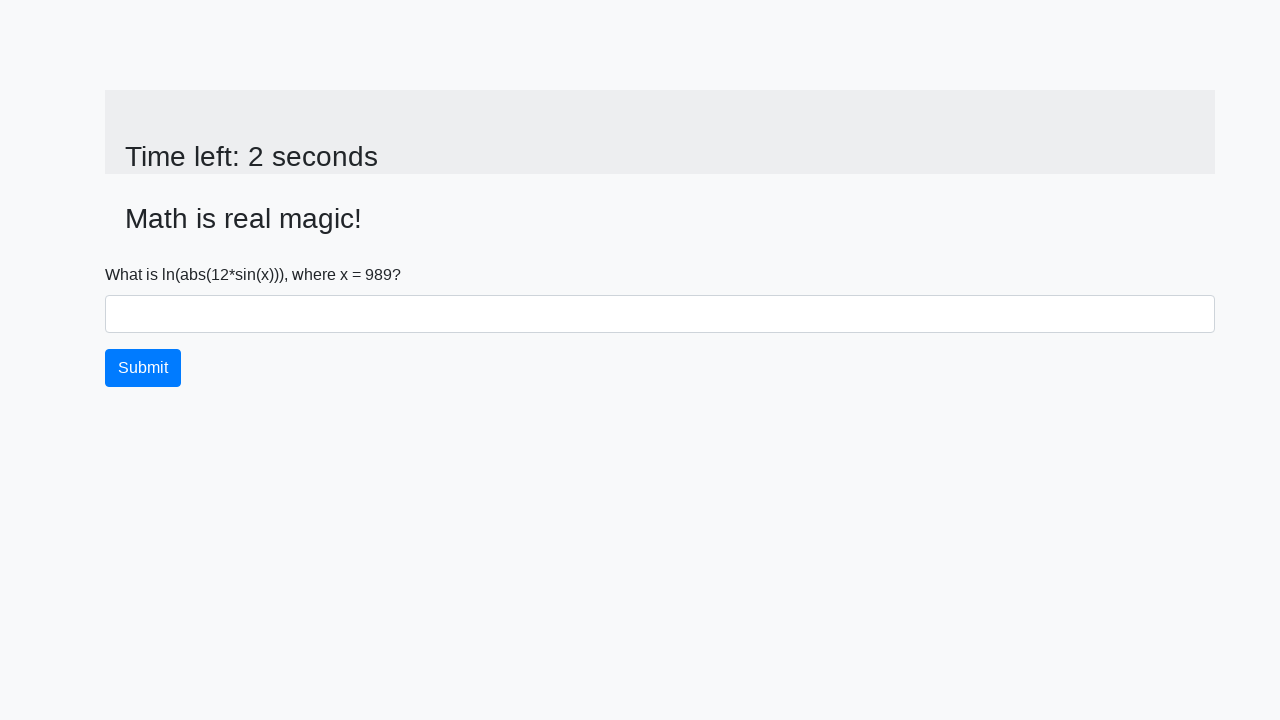

Retrieved input value from page: 989
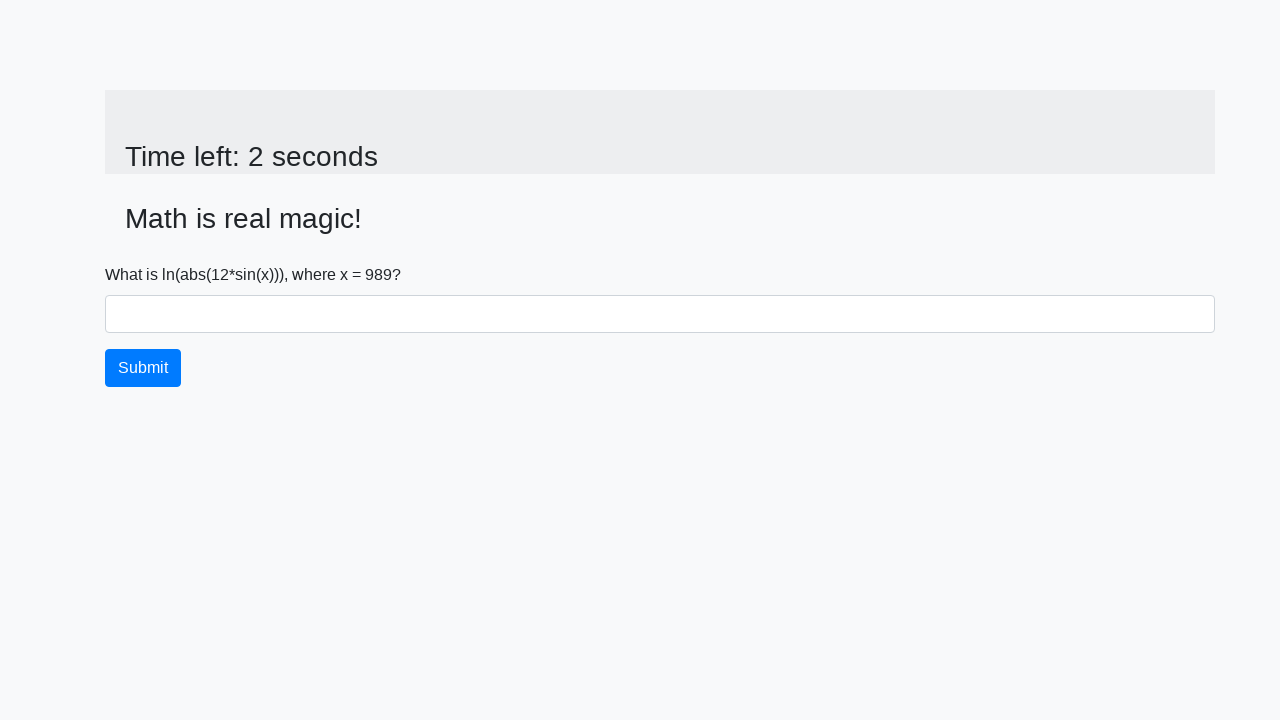

Calculated mathematical result using formula log(abs(12*sin(x))): 1.9158039062732257
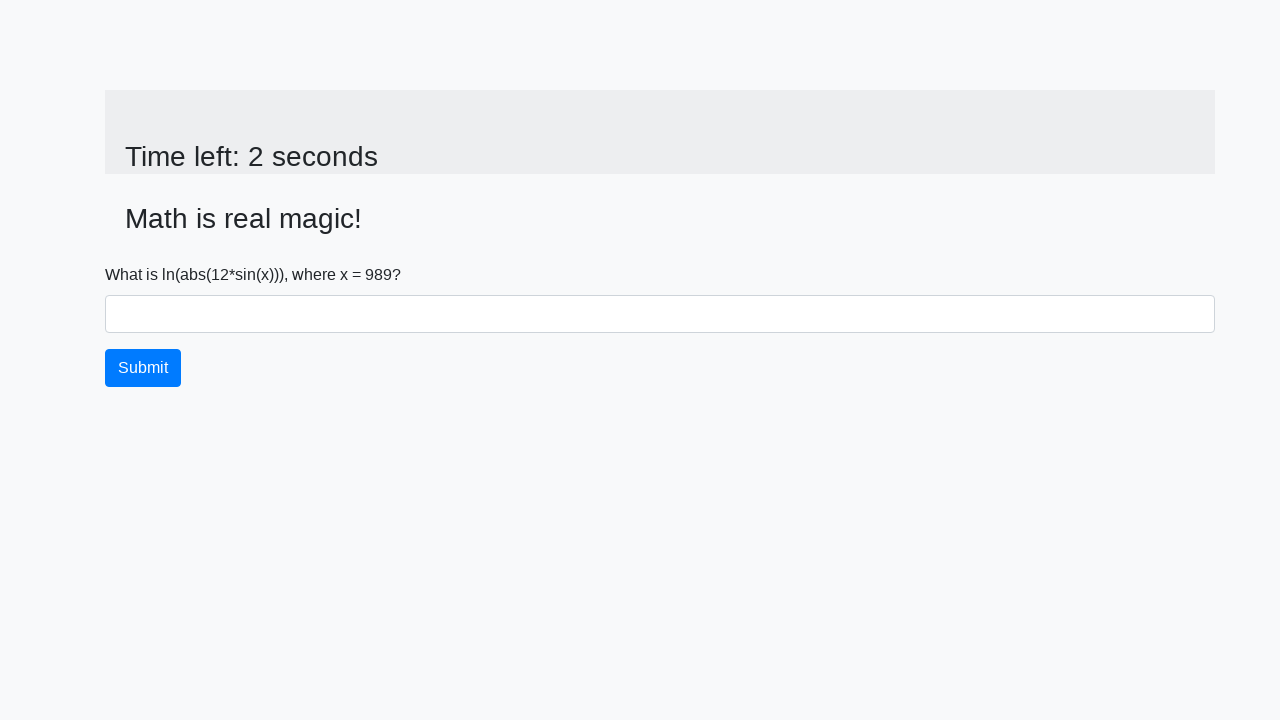

Filled answer field with calculated result on #answer
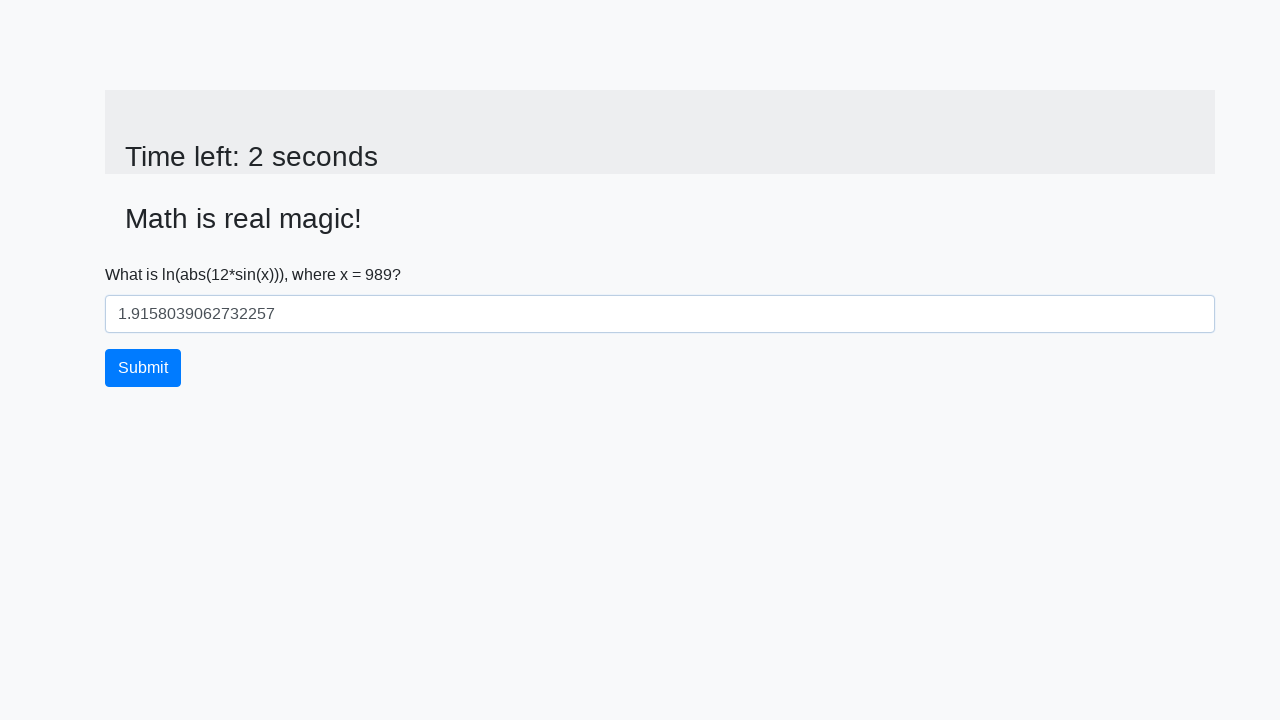

Clicked submit button to submit answer at (143, 368) on .btn
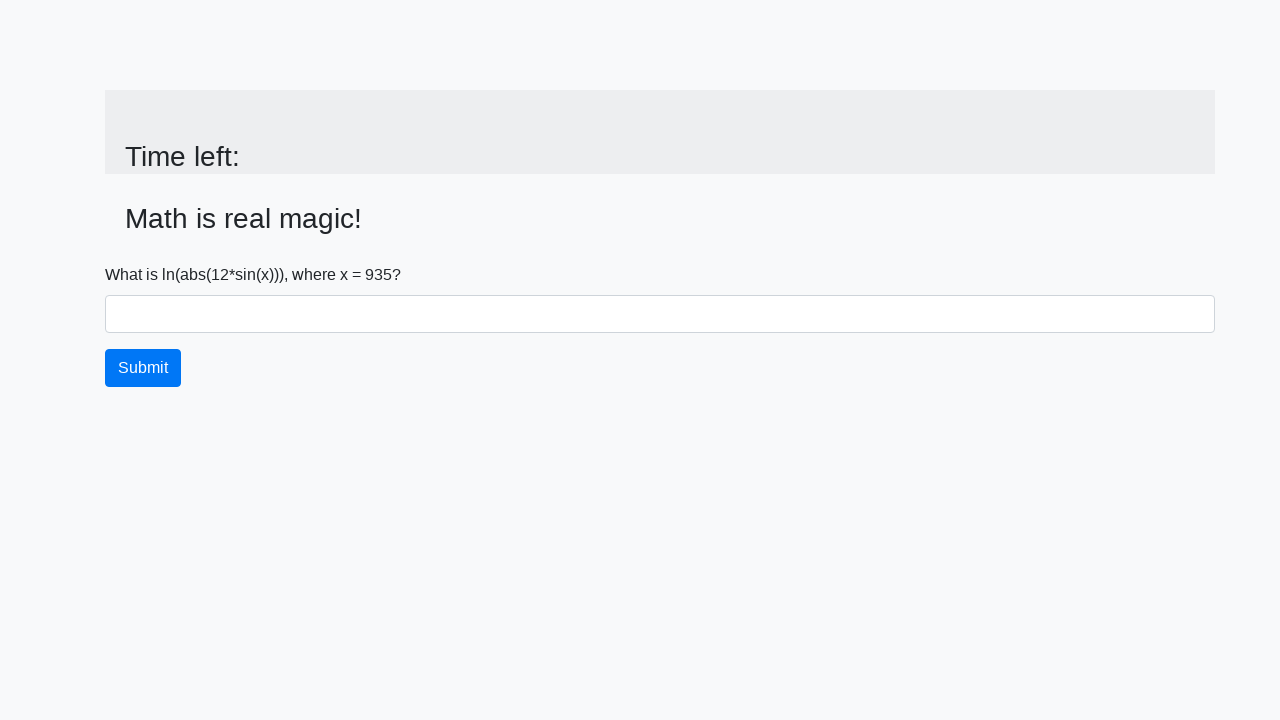

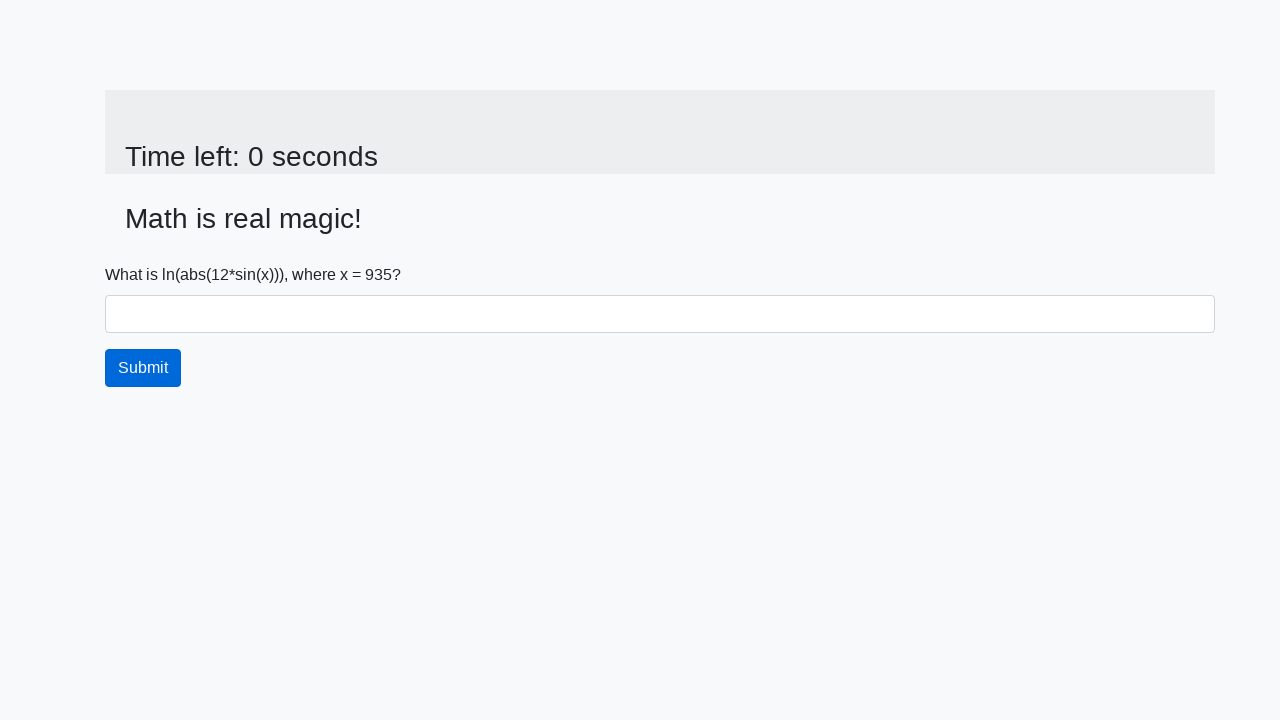